Tests table sorting functionality by clicking on a column header and verifying that the data is displayed in sorted order

Starting URL: https://rahulshettyacademy.com/seleniumPractise/#/offers

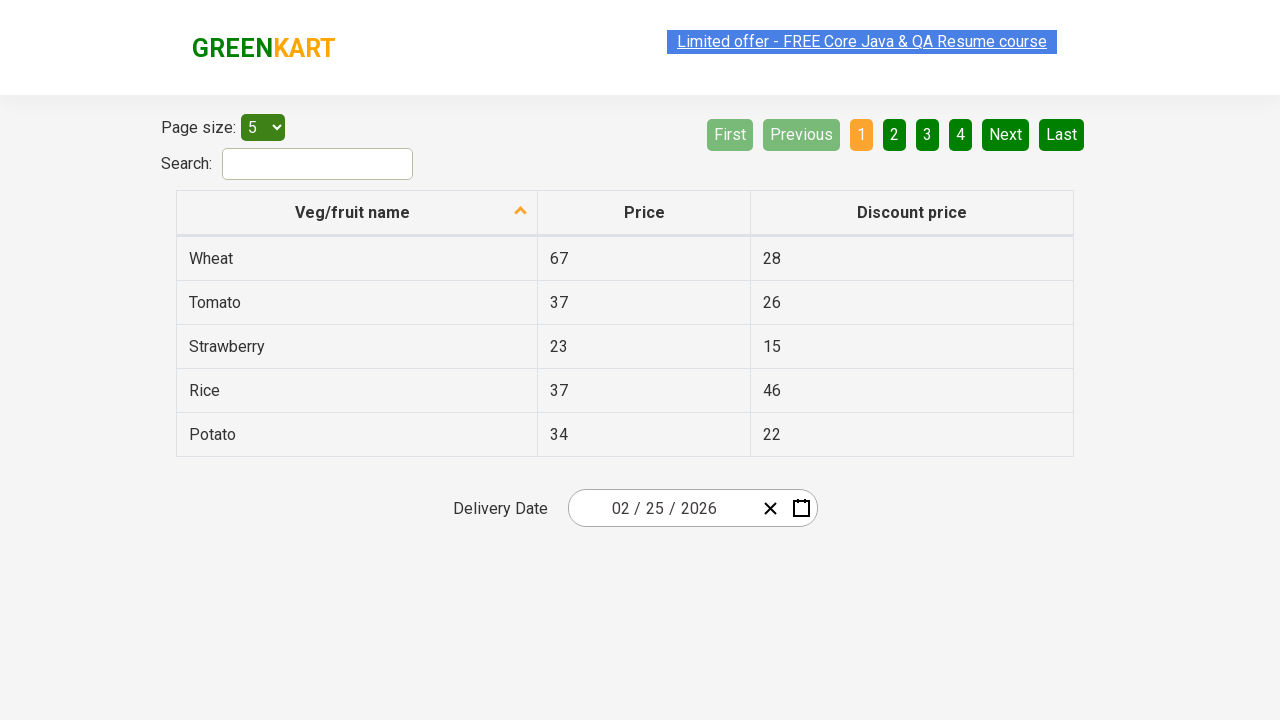

Clicked on 'Veg/fruit name' column header to sort table at (353, 212) on xpath=//span[contains(text(),'Veg/fruit name')]
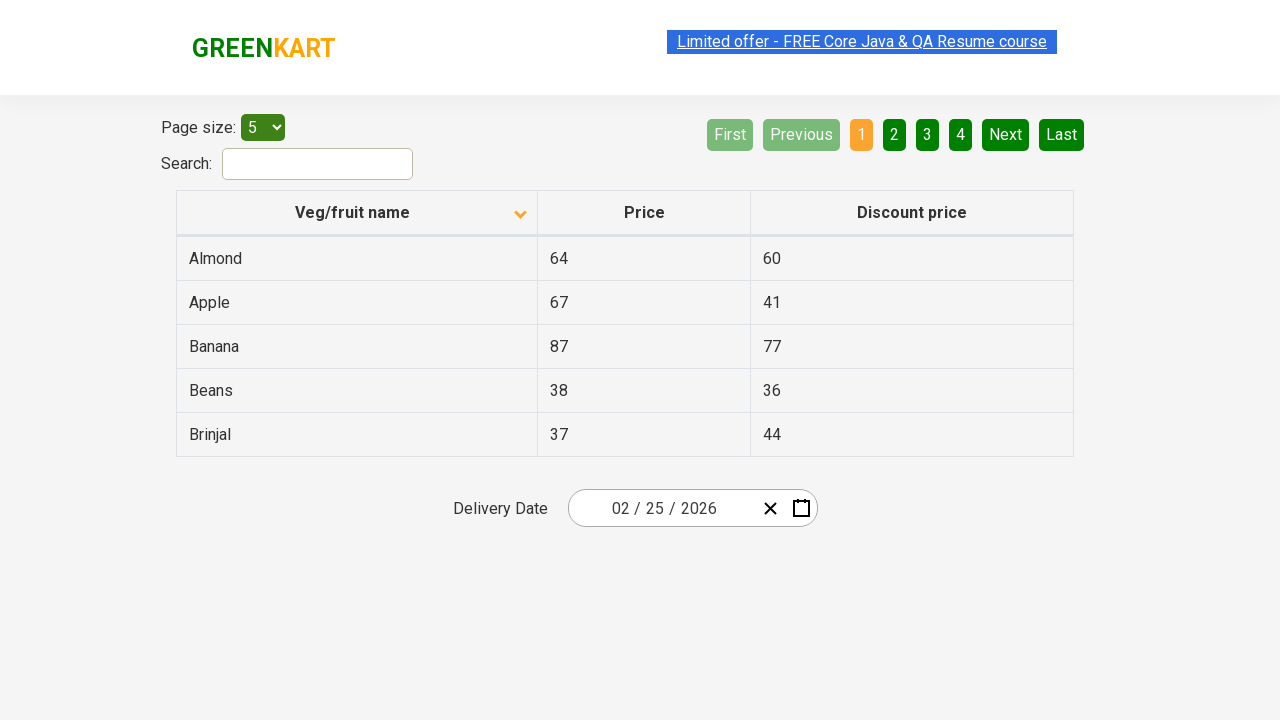

Captured all elements from the first column of the table
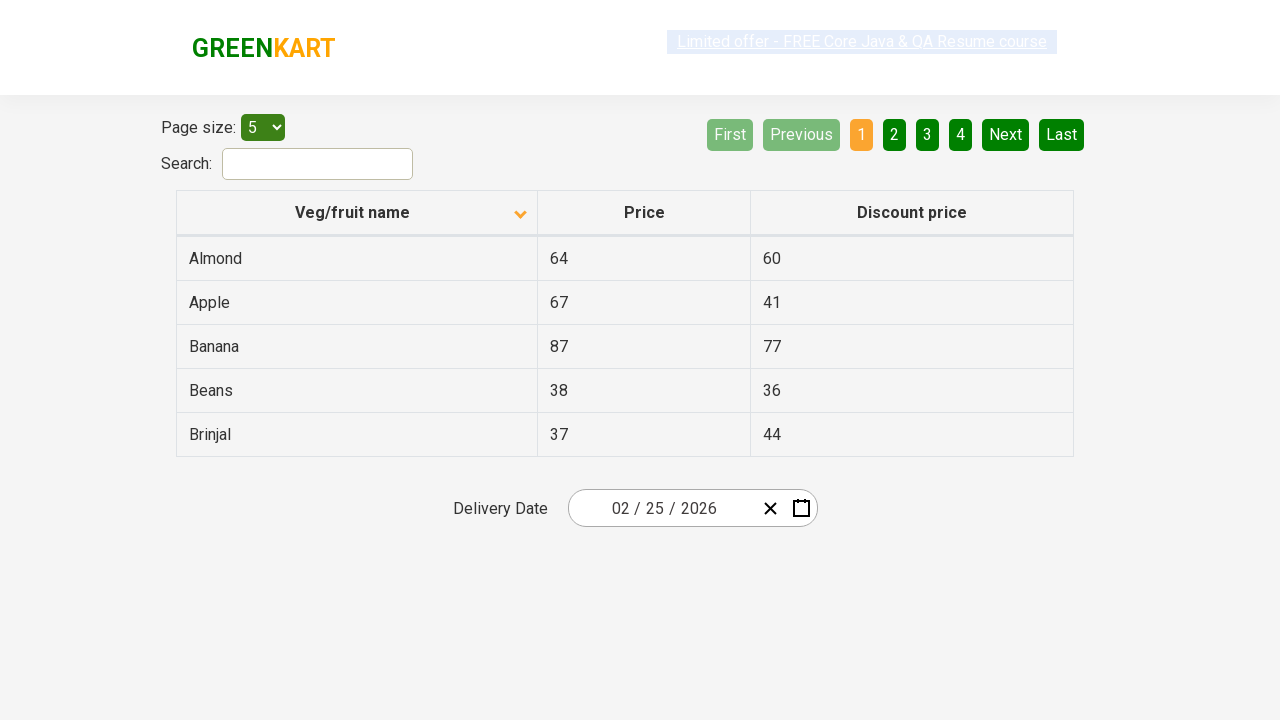

Extracted text content from all column elements
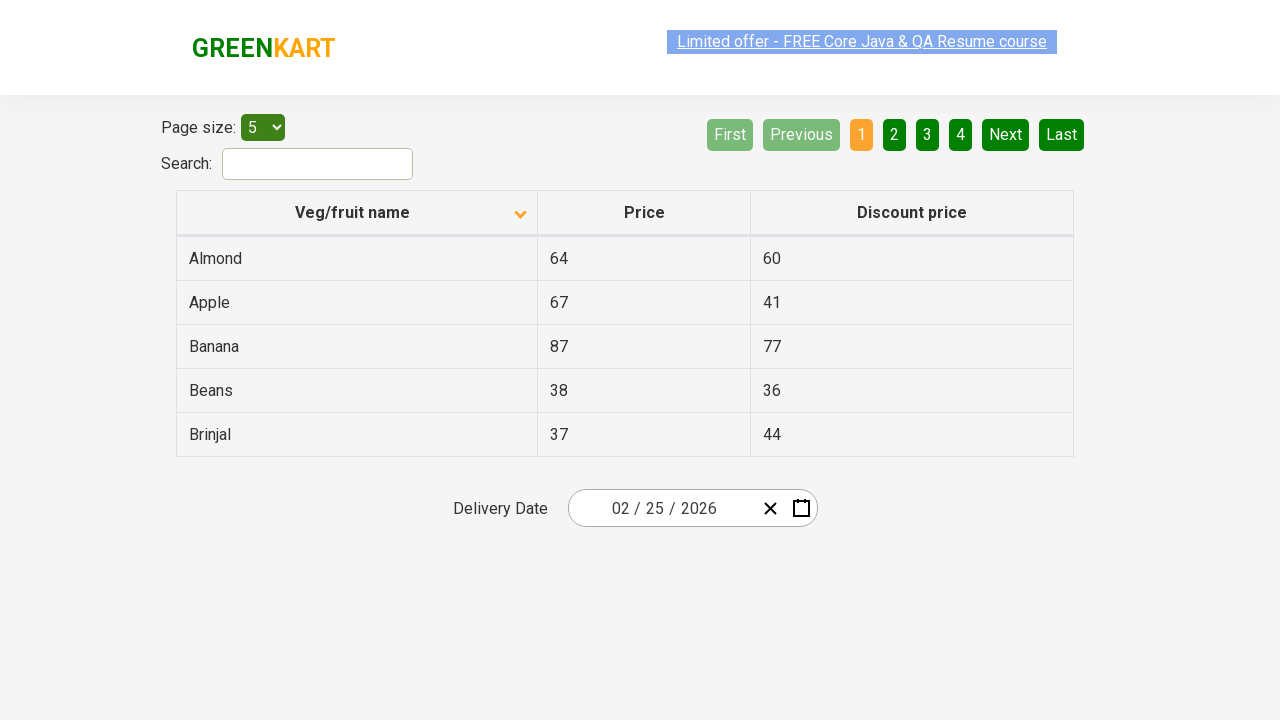

Created a sorted version of the original list for comparison
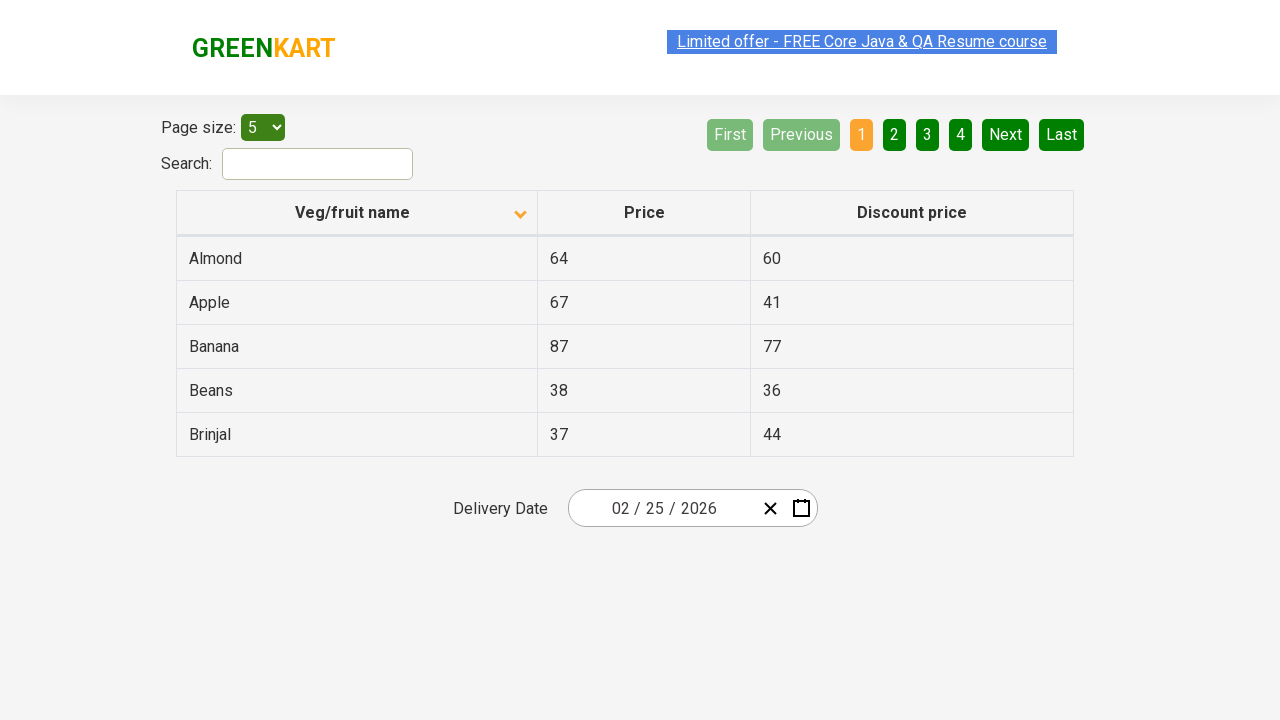

Verified that the displayed table data matches the sorted order
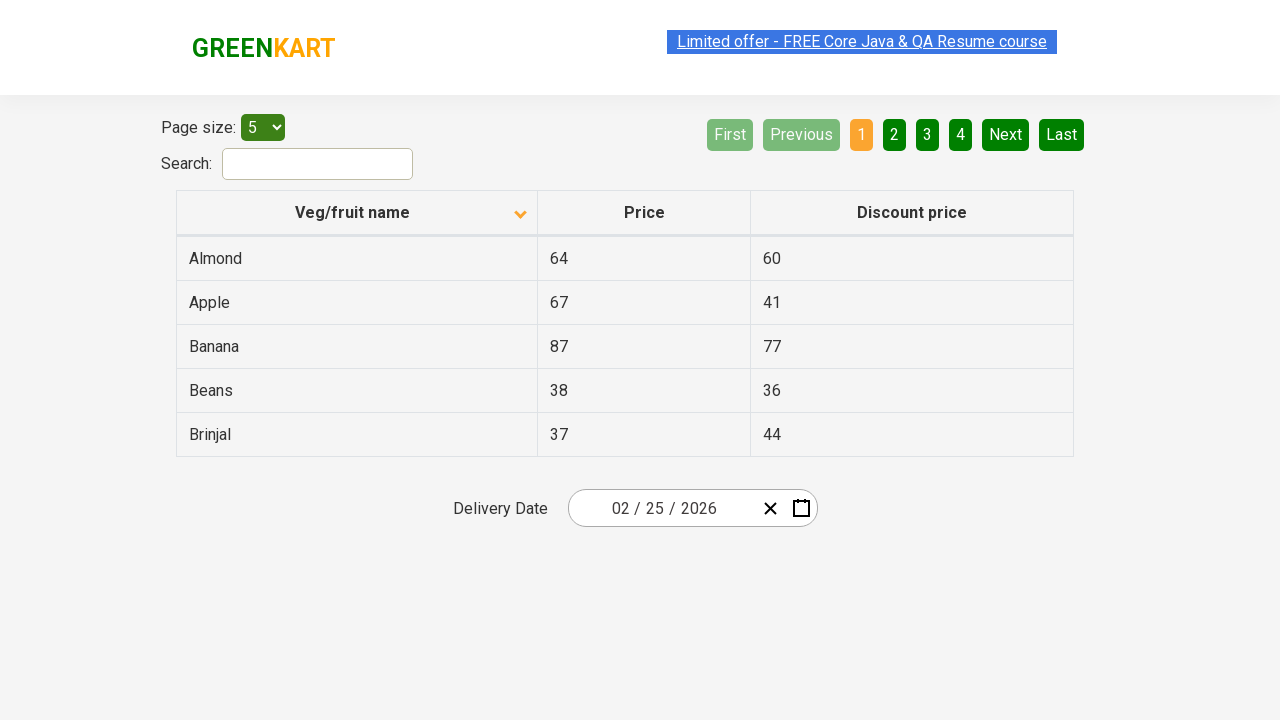

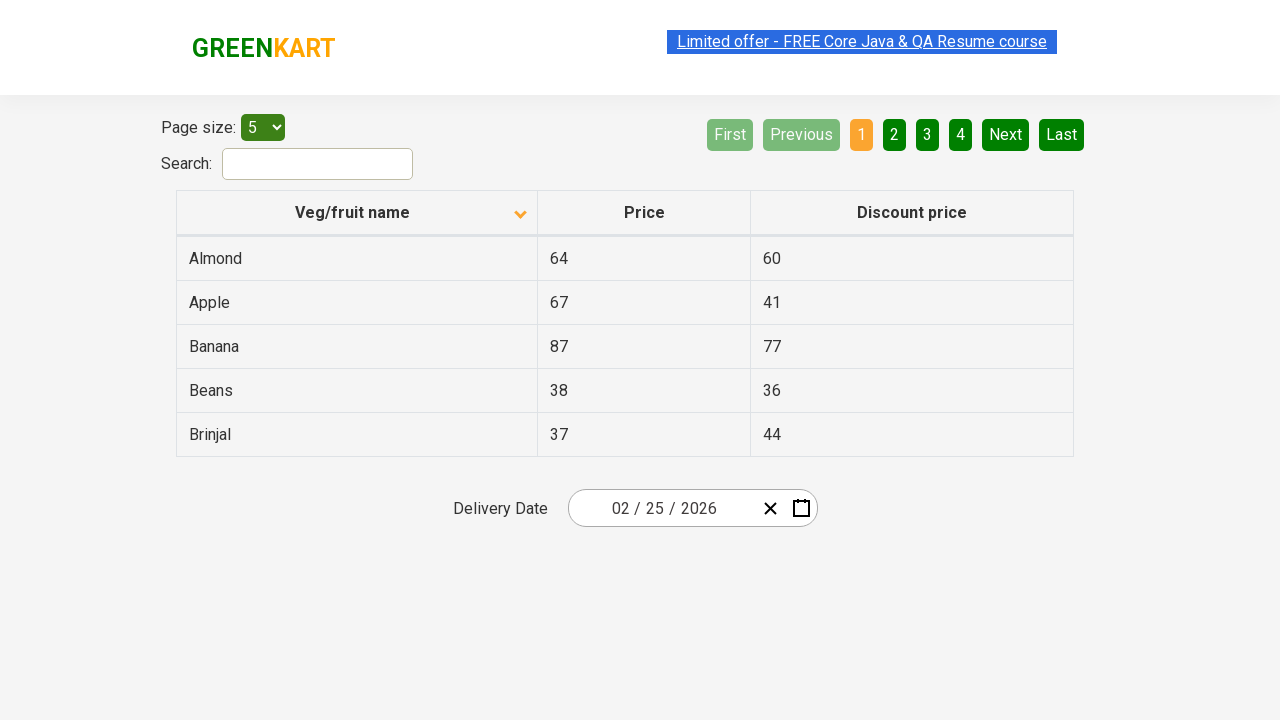